Tests drag and drop functionality by dragging an element from one location and dropping it to another target element

Starting URL: https://crossbrowsertesting.github.io/drag-and-drop

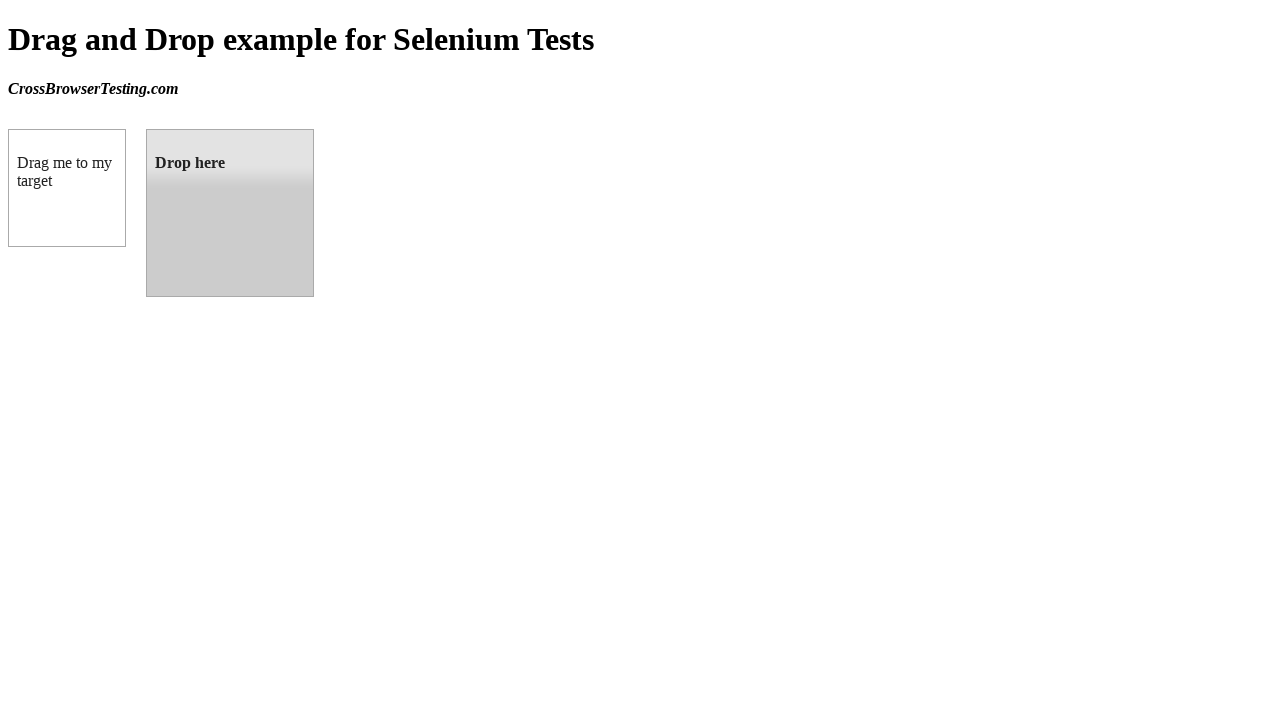

Located the draggable element
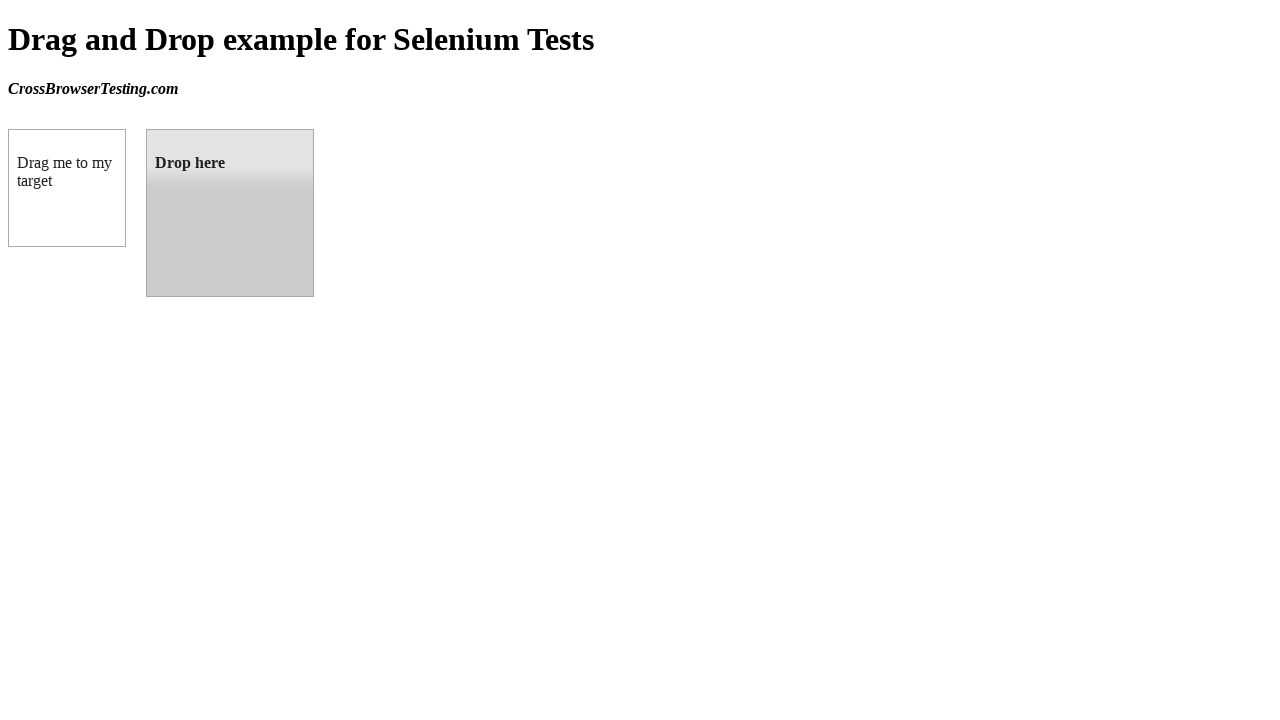

Located the drop target element
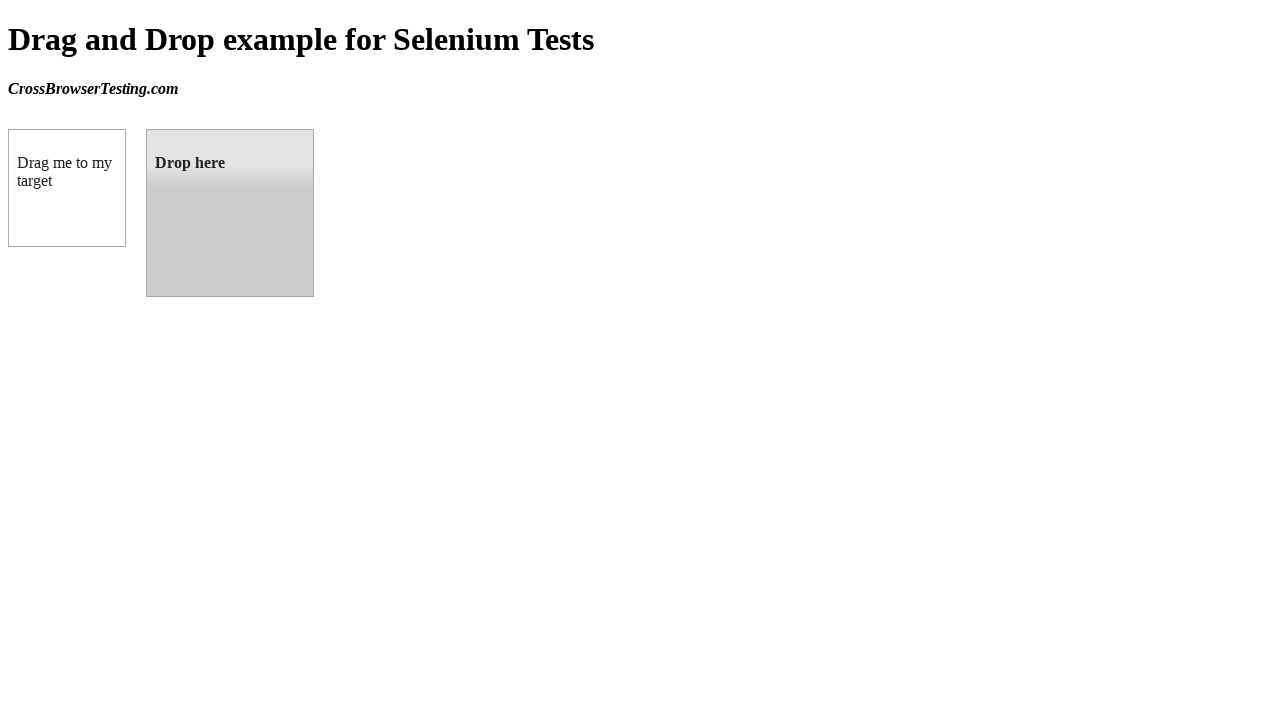

Dragged element from source and dropped it on target element at (230, 213)
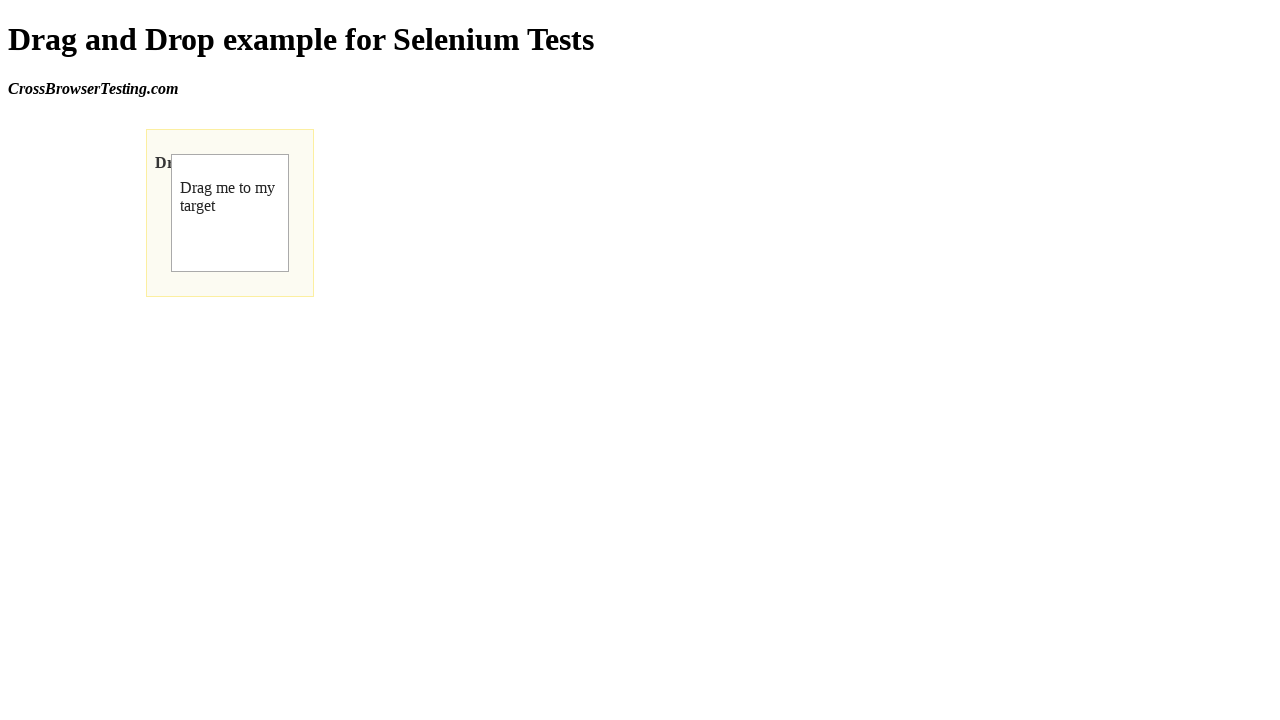

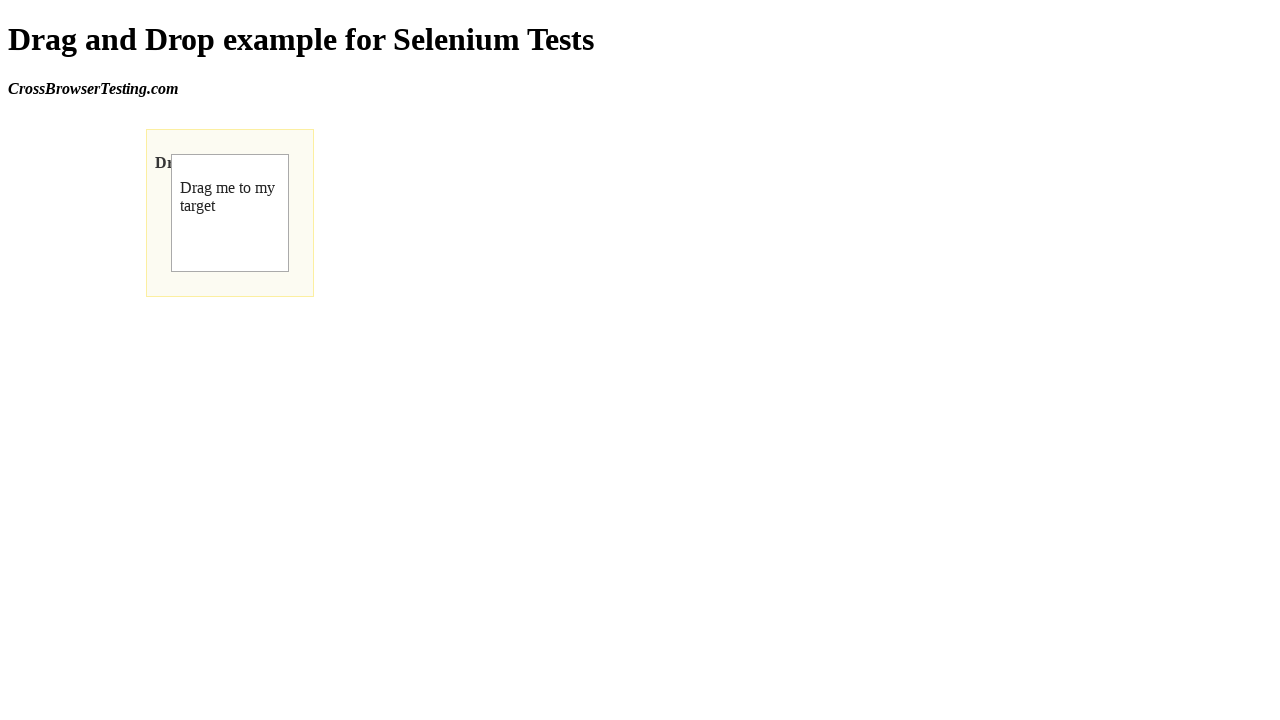